Tests JavaScript prompt alert functionality by clicking a prompt button, entering a name, accepting the alert, and validating the confirmation message. Also tests canceling the prompt and validating the cancel message.

Starting URL: http://automationbykrishna.com/#

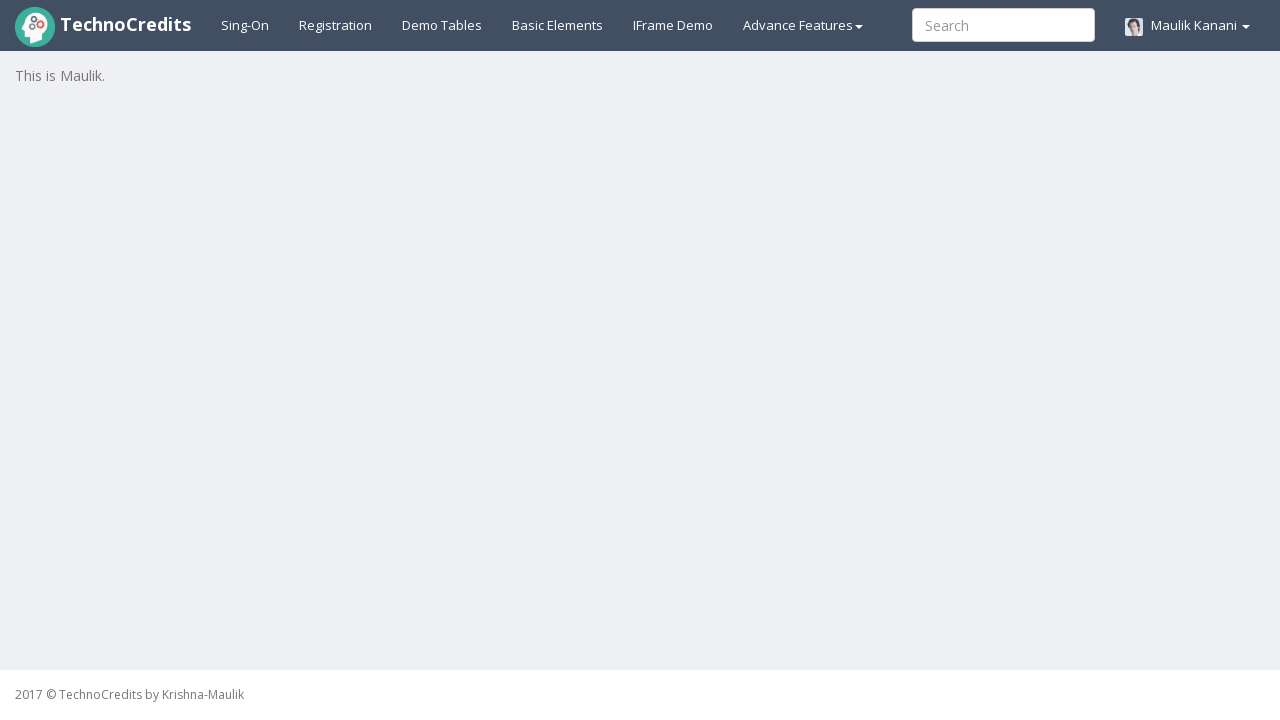

Clicked on Basic Elements tab at (558, 25) on xpath=//a[contains(text(),'Basic Elements')]
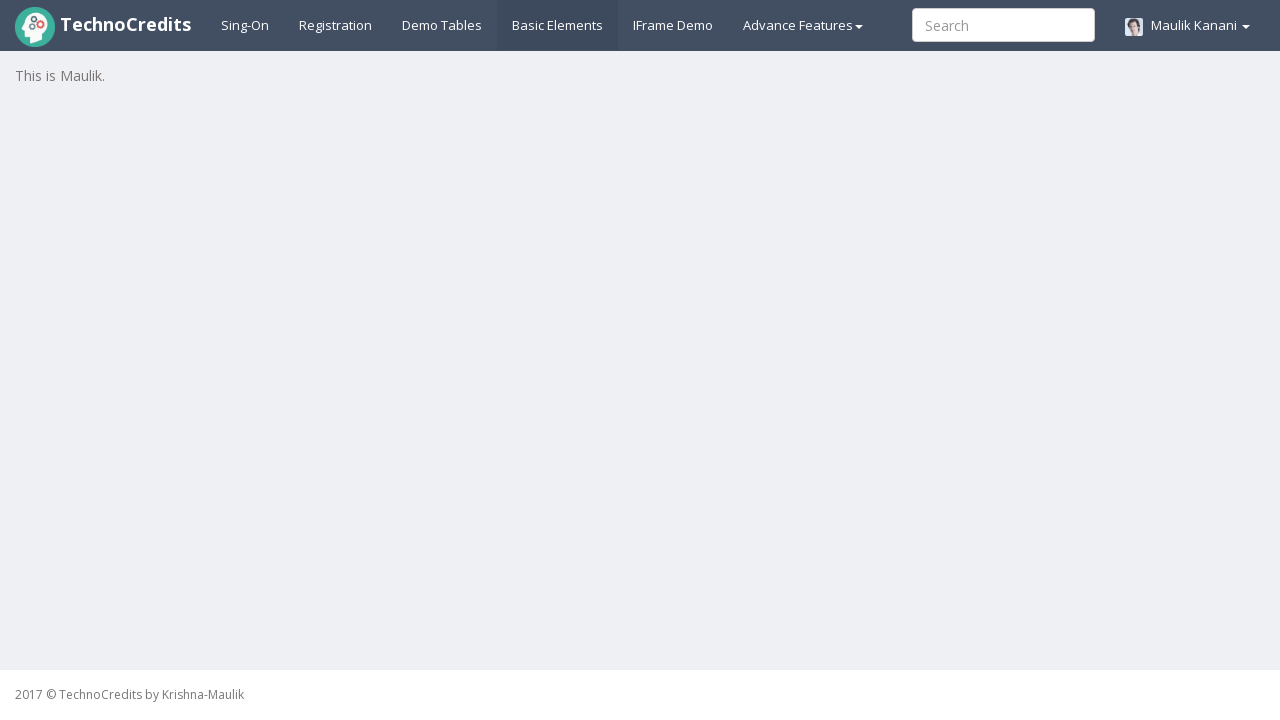

Waited 1000ms for page to load
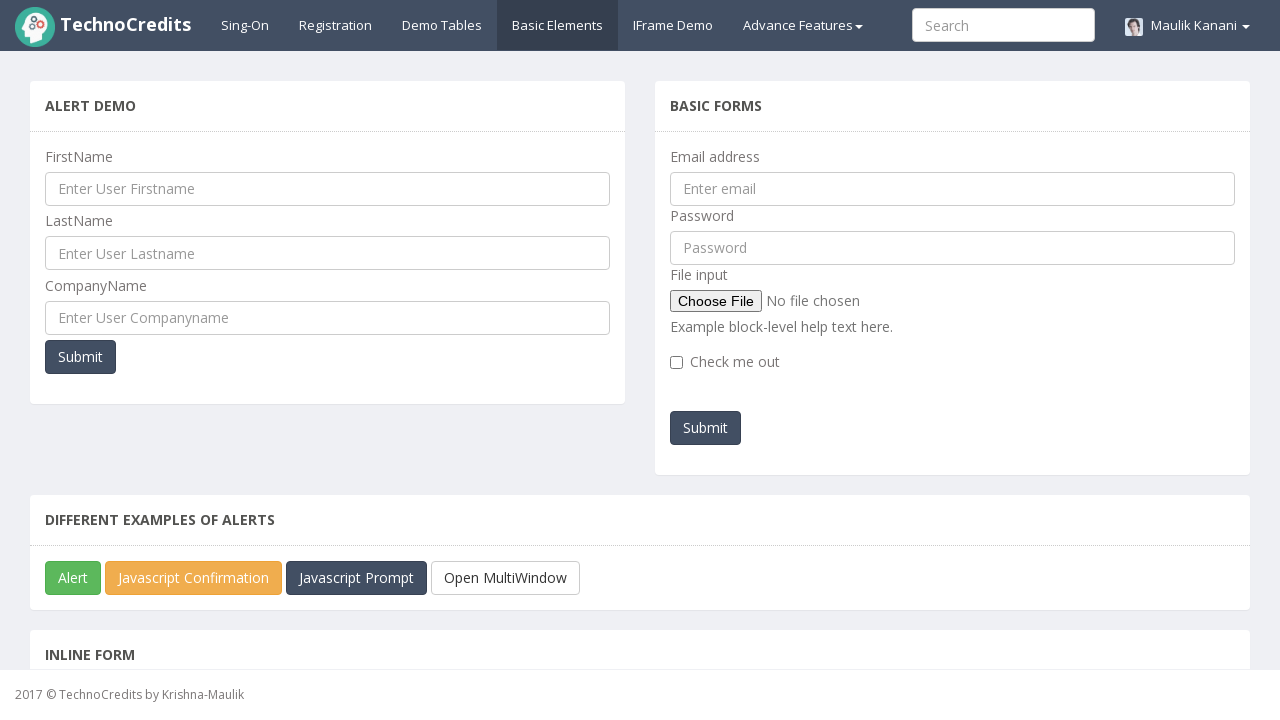

Scrolled down 300px
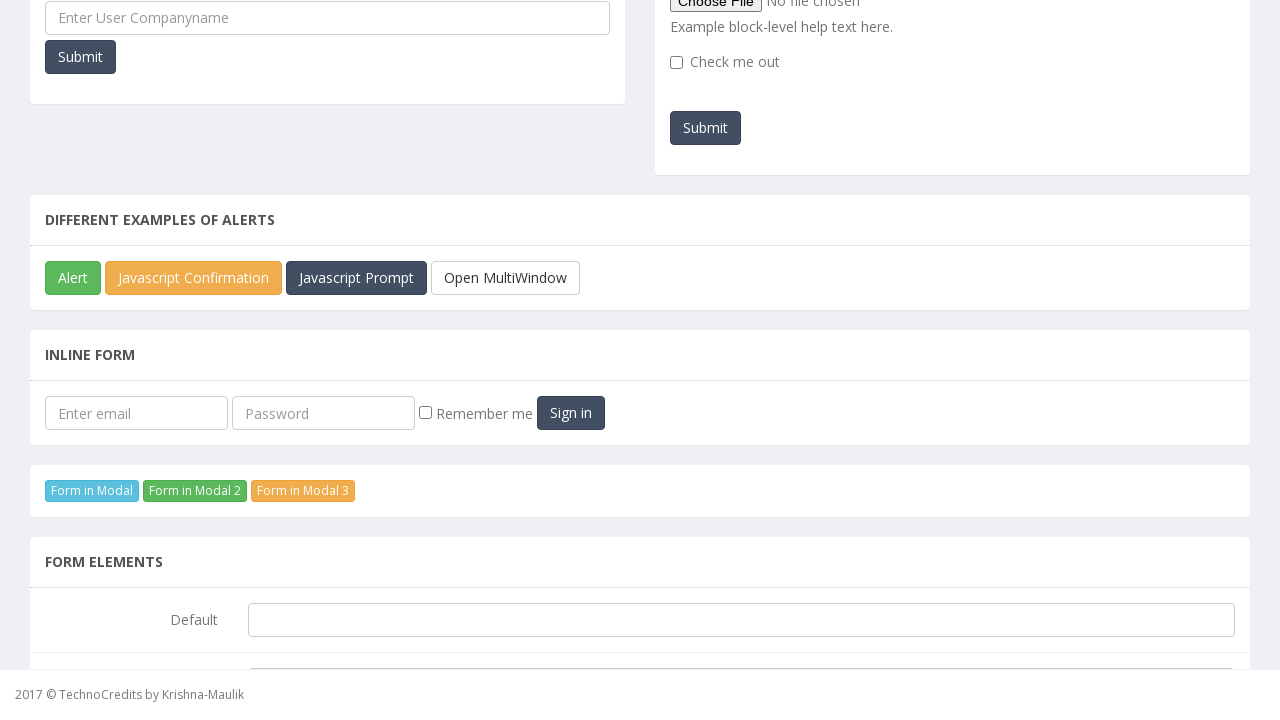

Set up dialog handler to accept first prompt with name 'margi'
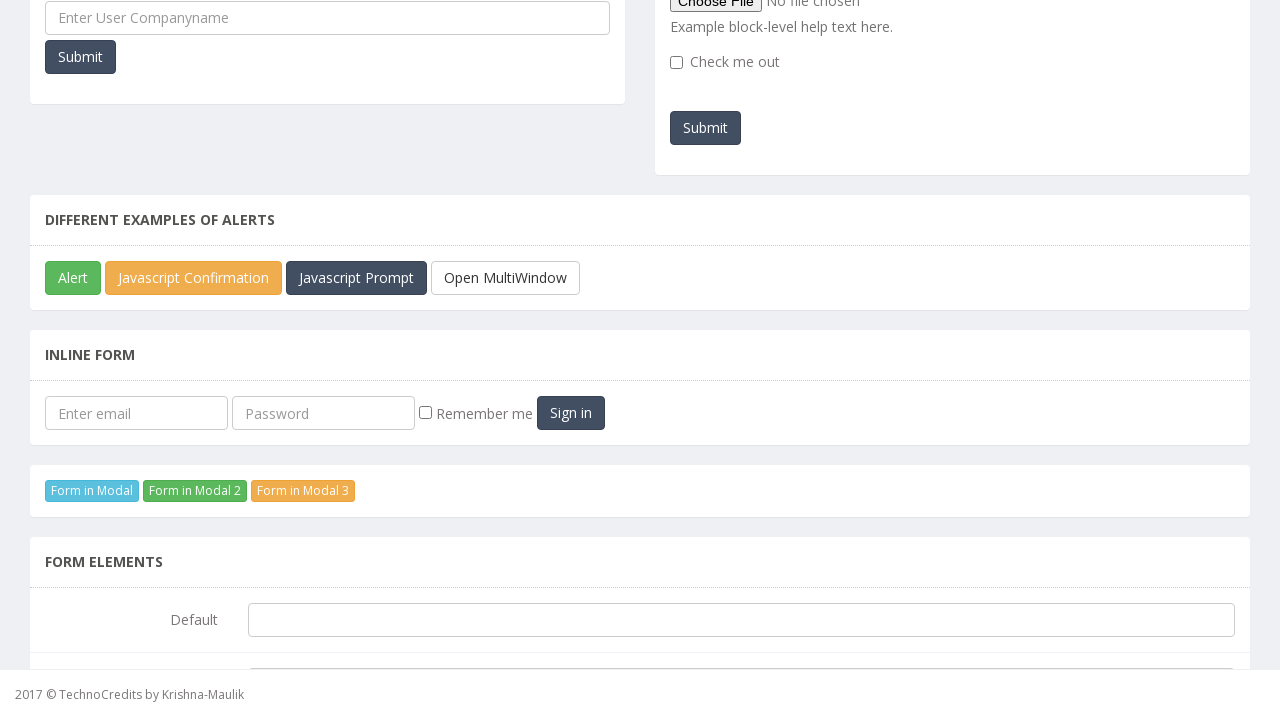

Clicked on Javascript Prompt button at (356, 278) on #javascriptPromp
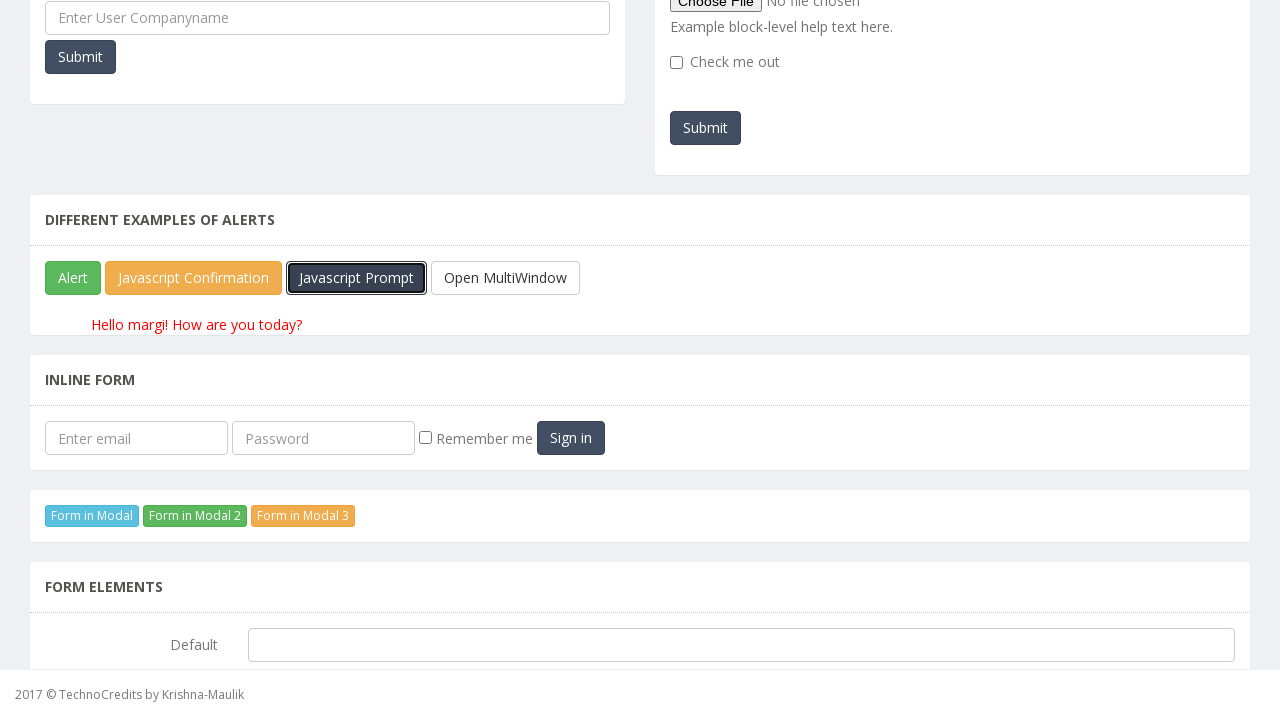

Confirmed prompt acceptance message 'Hello margi! How are you today?' appeared
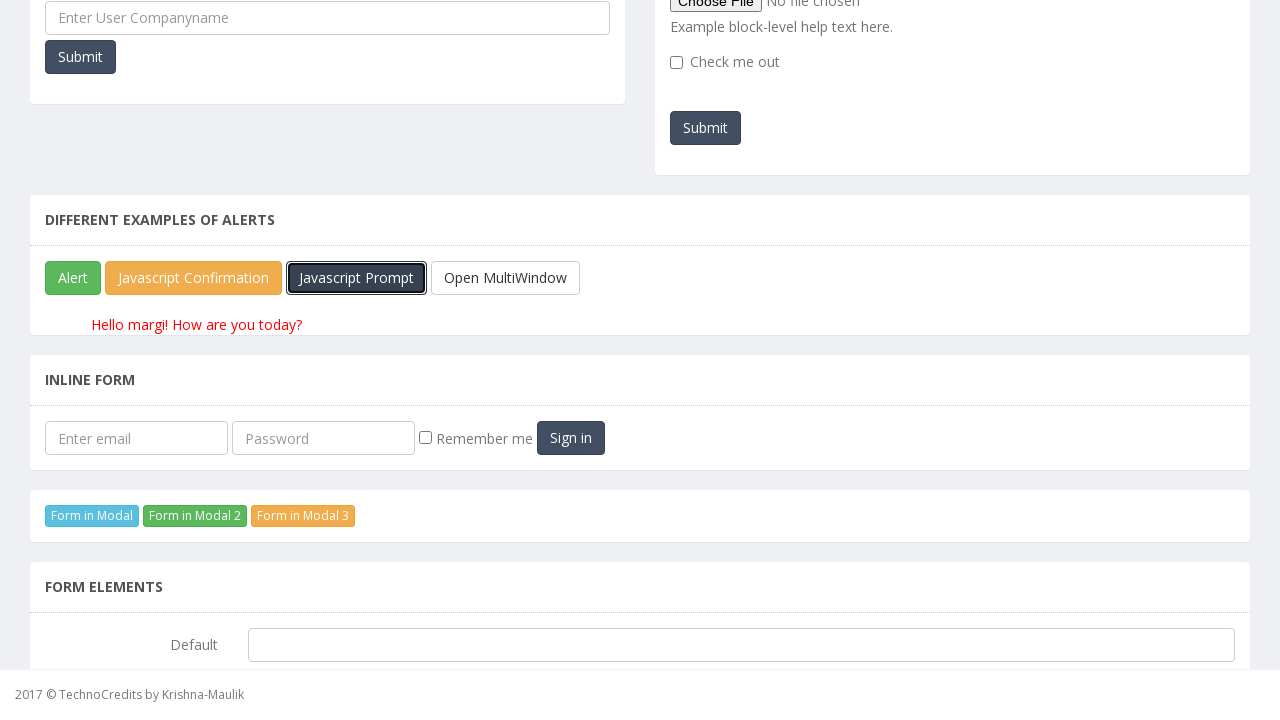

Set up dialog handler to dismiss second prompt
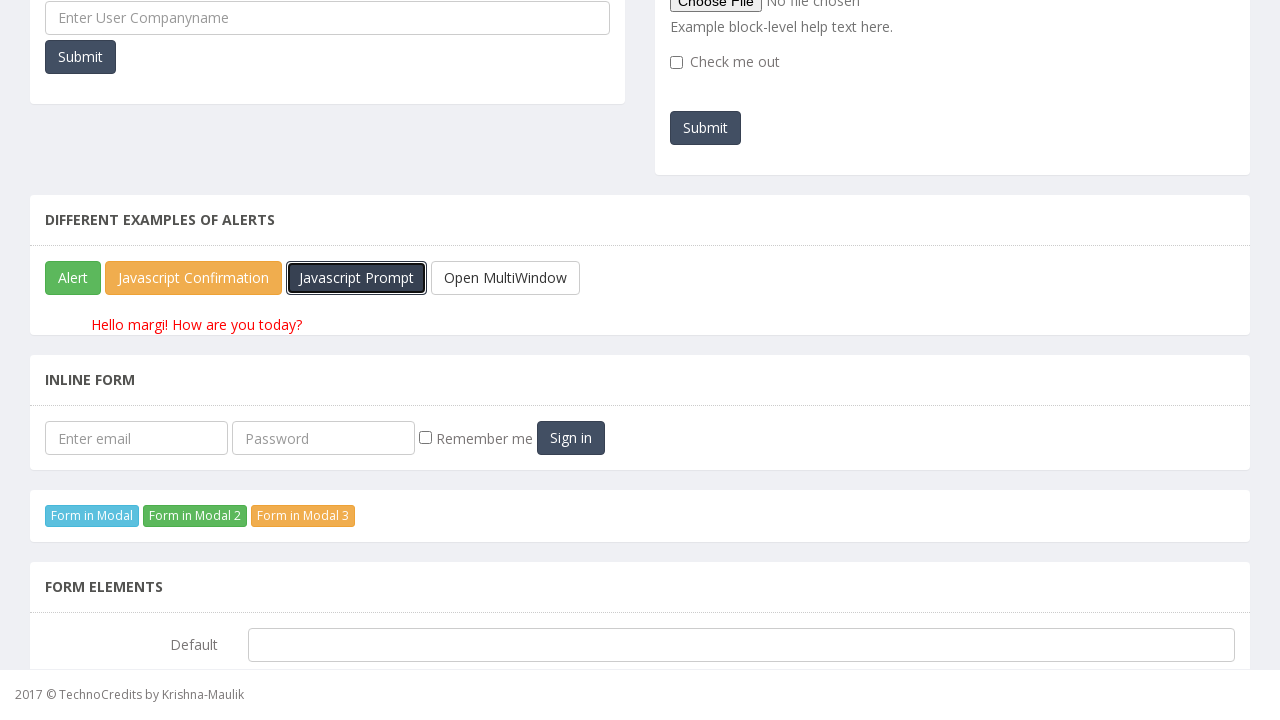

Clicked on Javascript Prompt button again at (356, 278) on #javascriptPromp
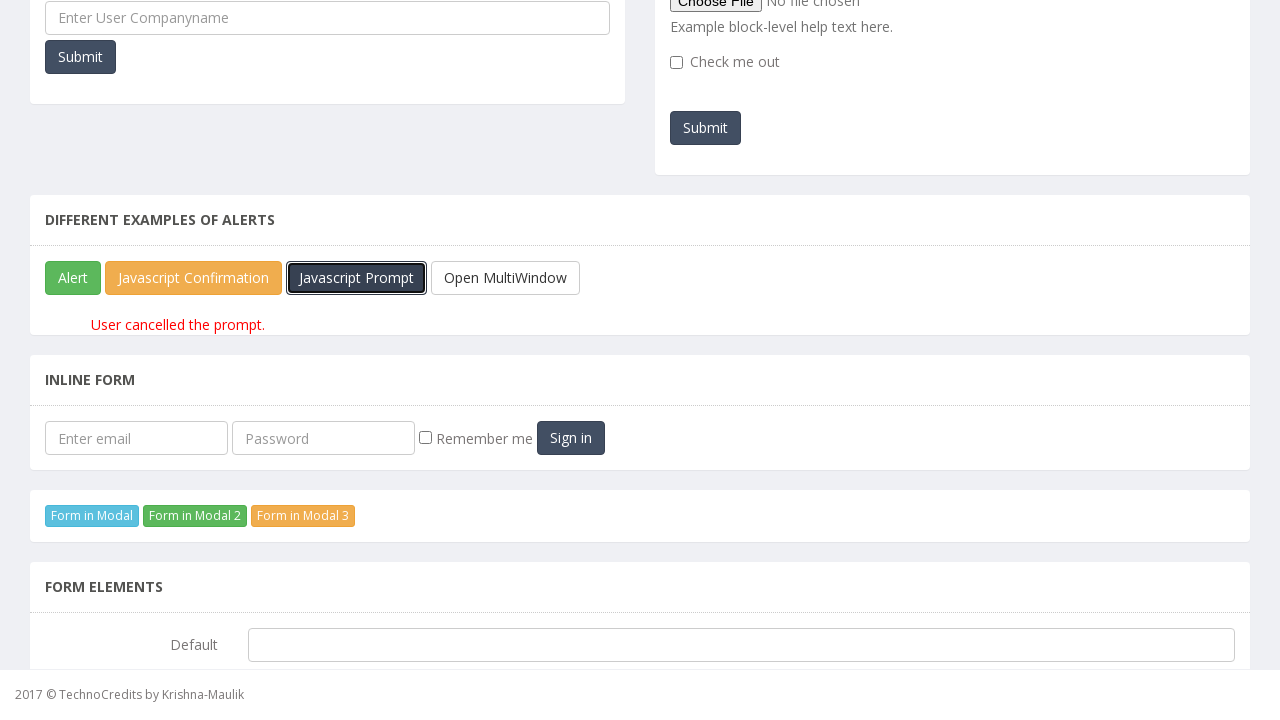

Confirmed prompt cancellation message 'User cancelled the prompt.' appeared
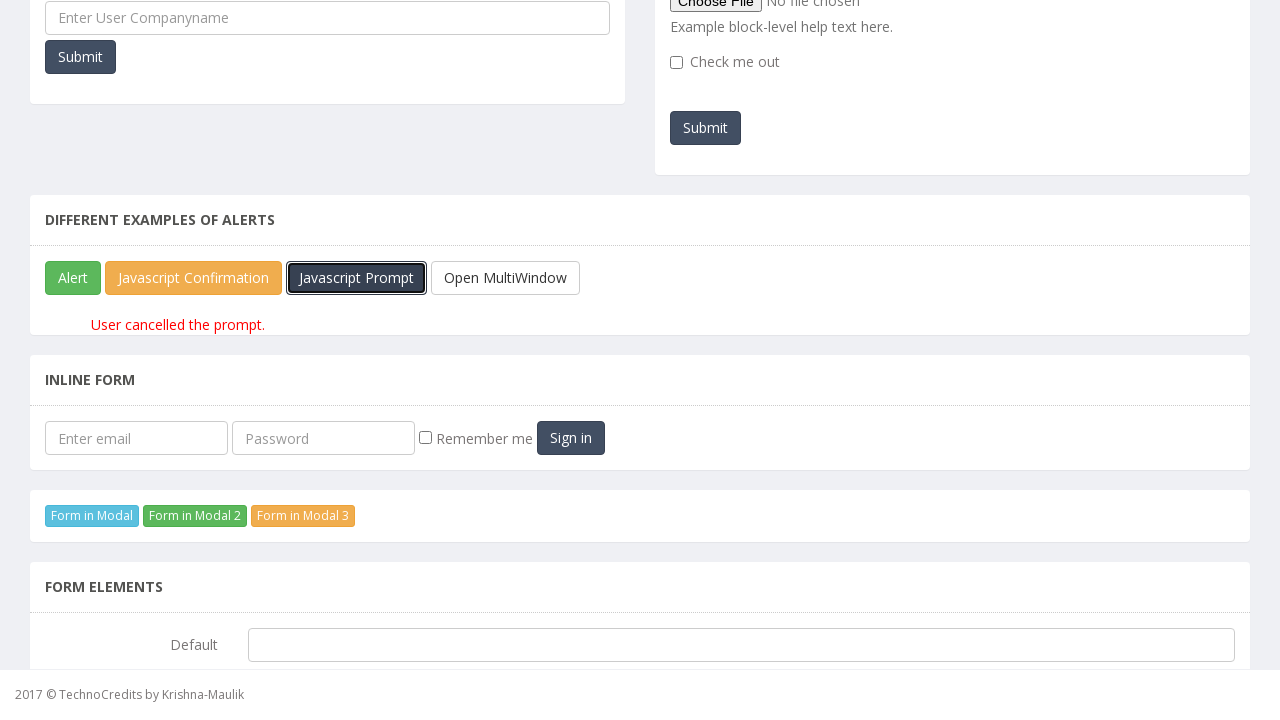

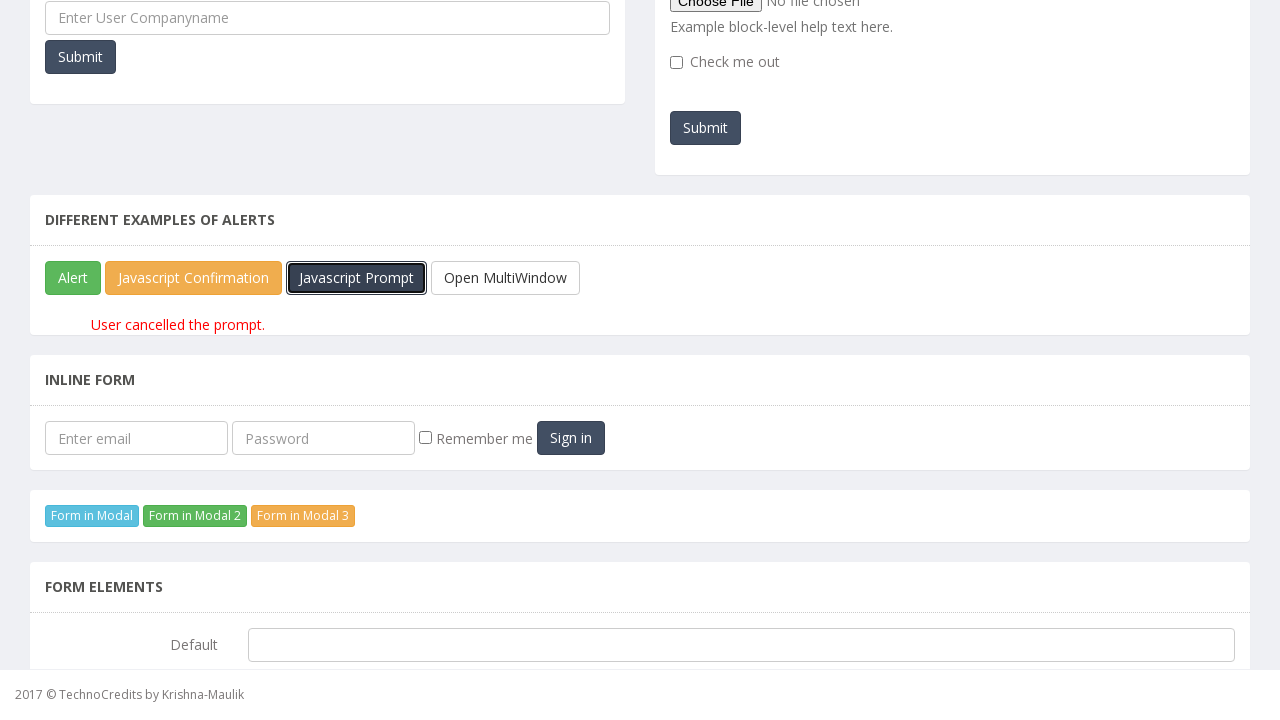